Navigates to Mars news page and waits for news content to load, verifying the page displays news articles with titles and paragraphs.

Starting URL: https://data-class-mars.s3.amazonaws.com/Mars/index.html

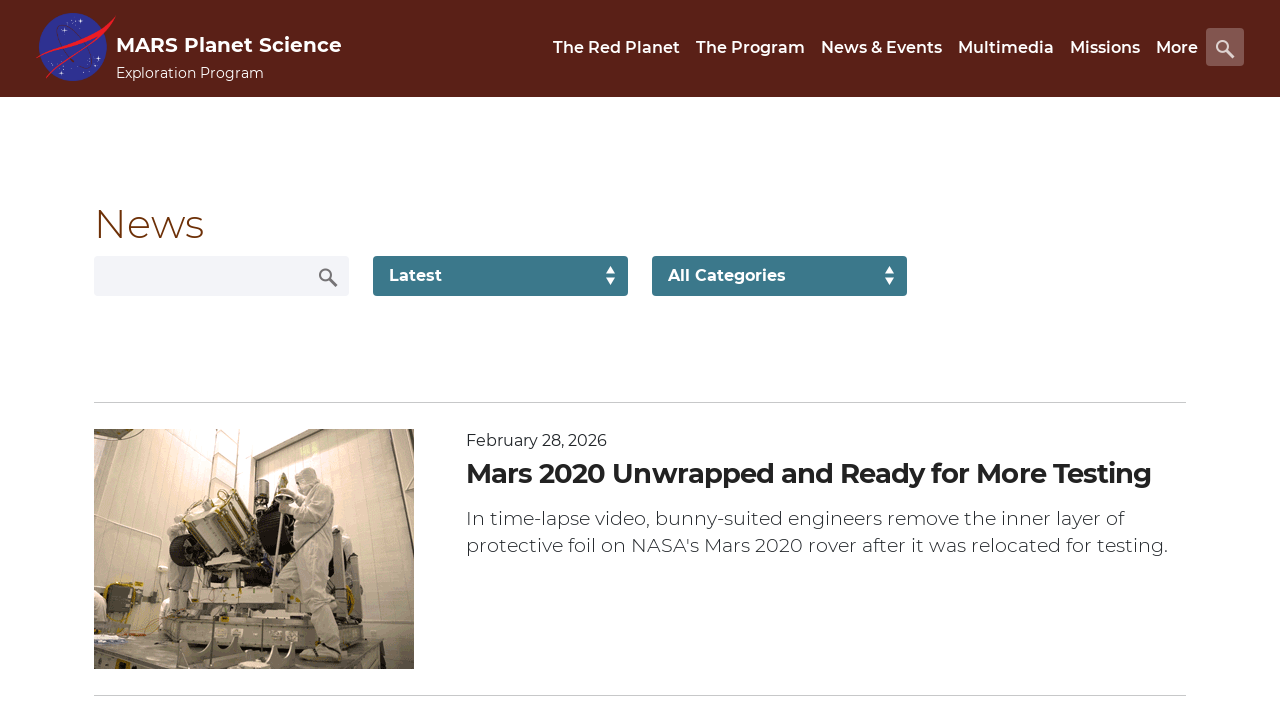

Waited for news list content to load
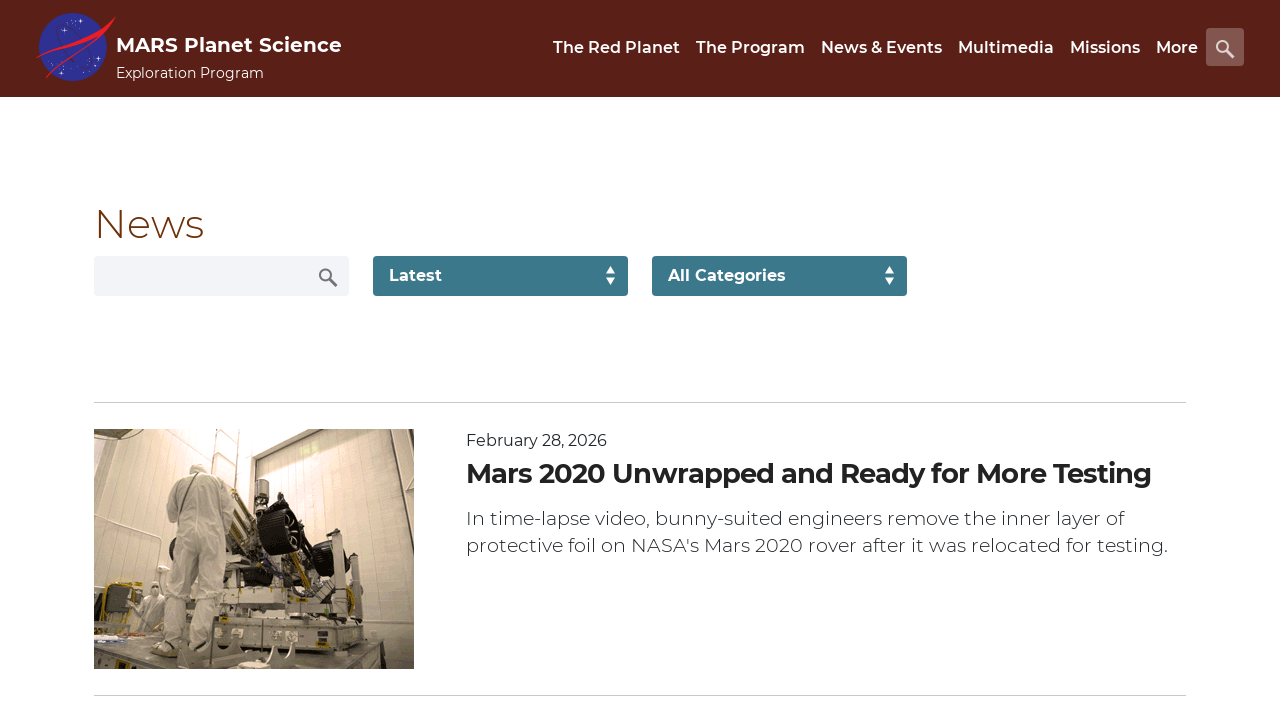

Verified news title elements are present
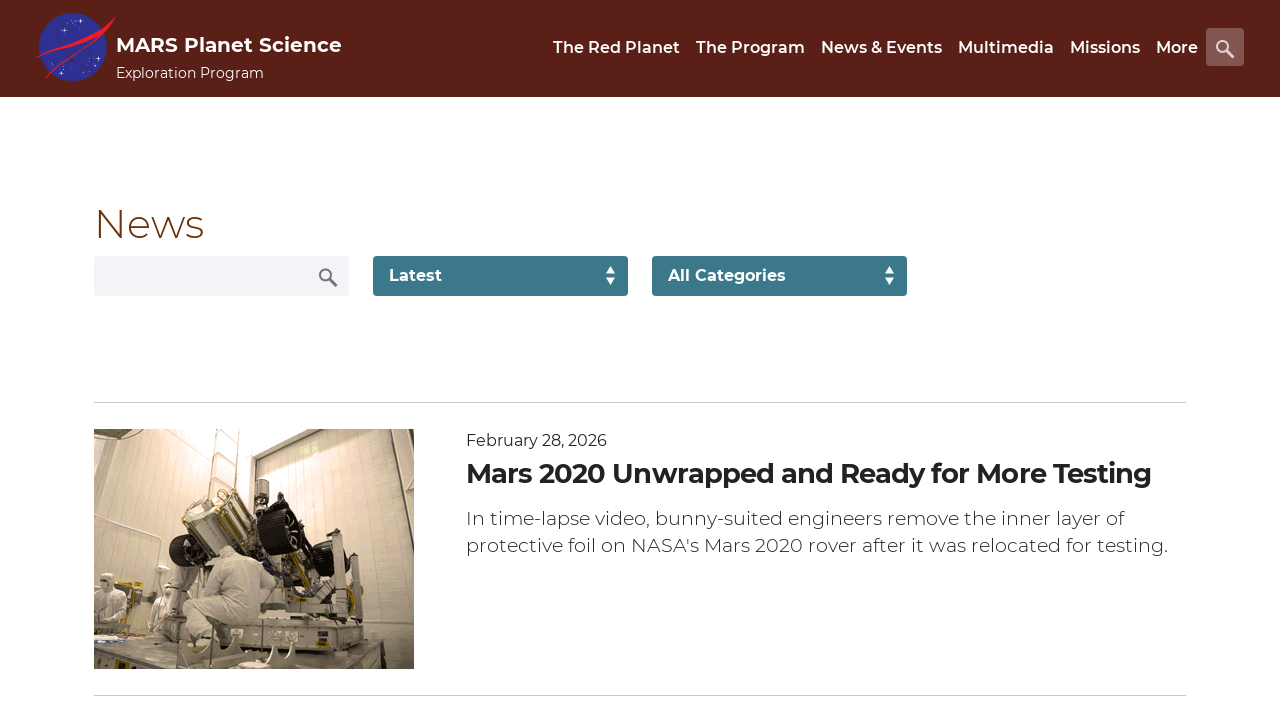

Verified article teaser body elements are present
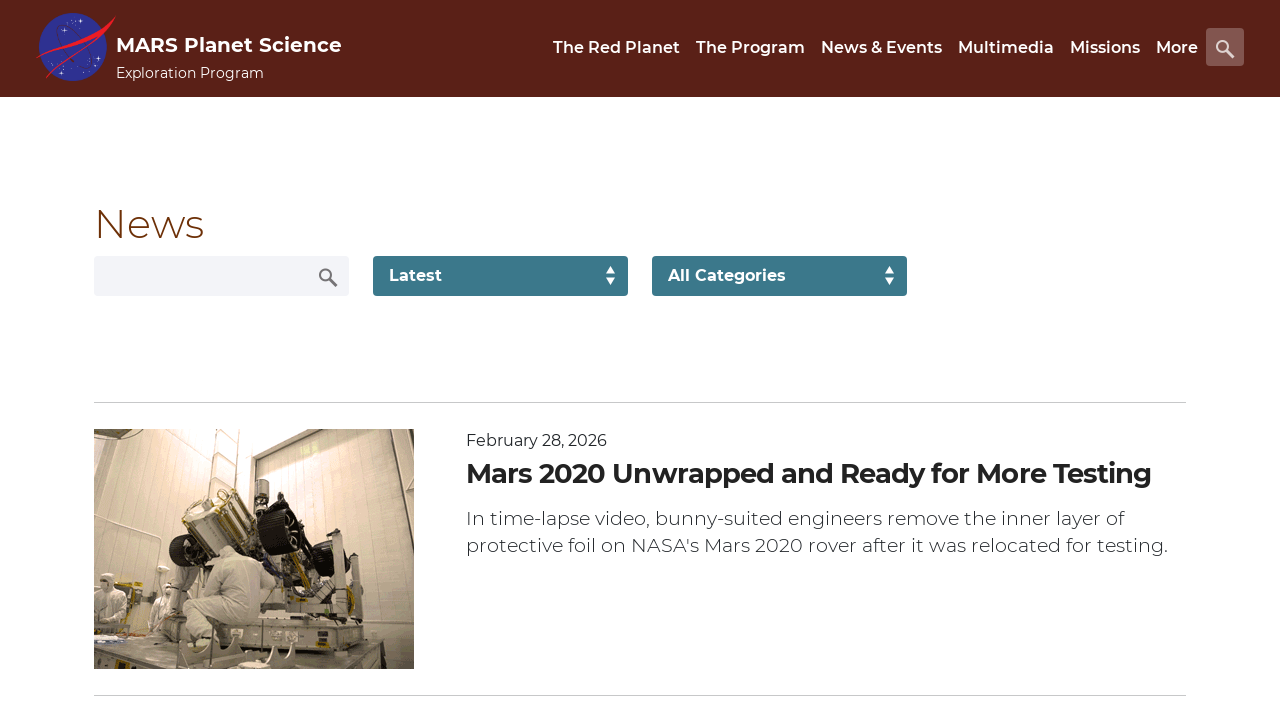

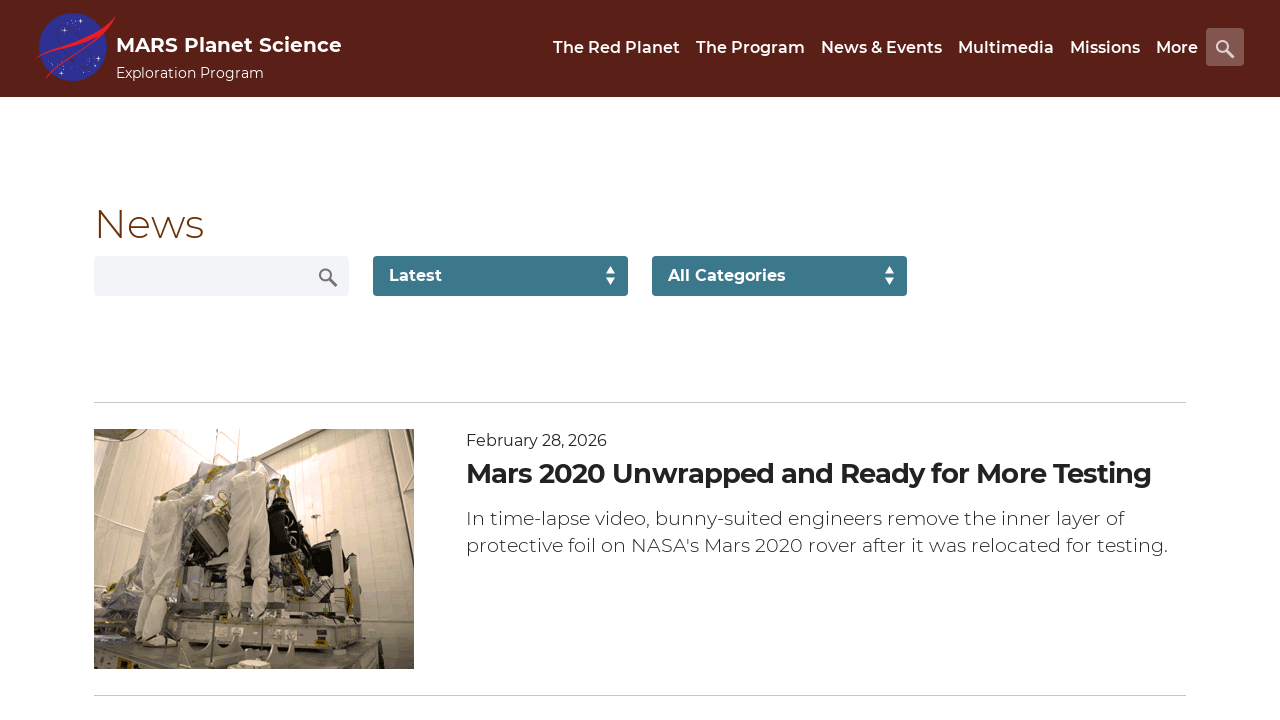